Tests that clicking Clear completed removes completed items from the list

Starting URL: https://demo.playwright.dev/todomvc

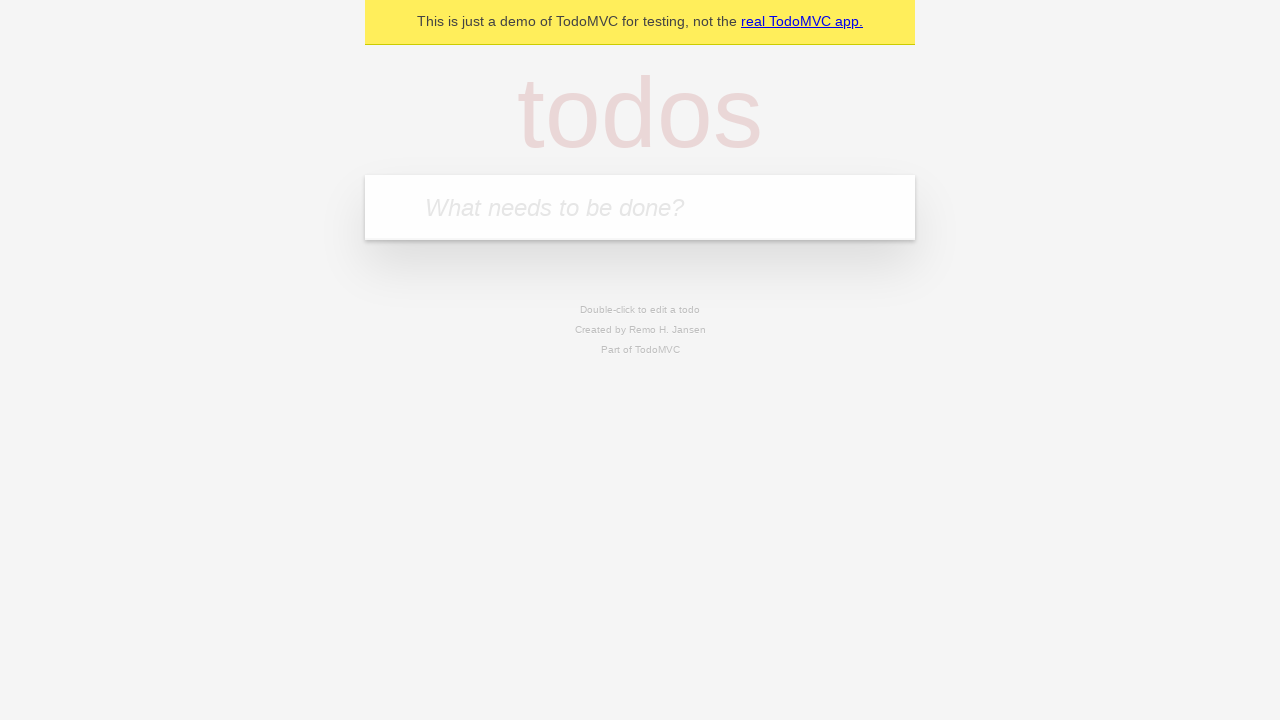

Filled todo input with 'buy some cheese' on internal:attr=[placeholder="What needs to be done?"i]
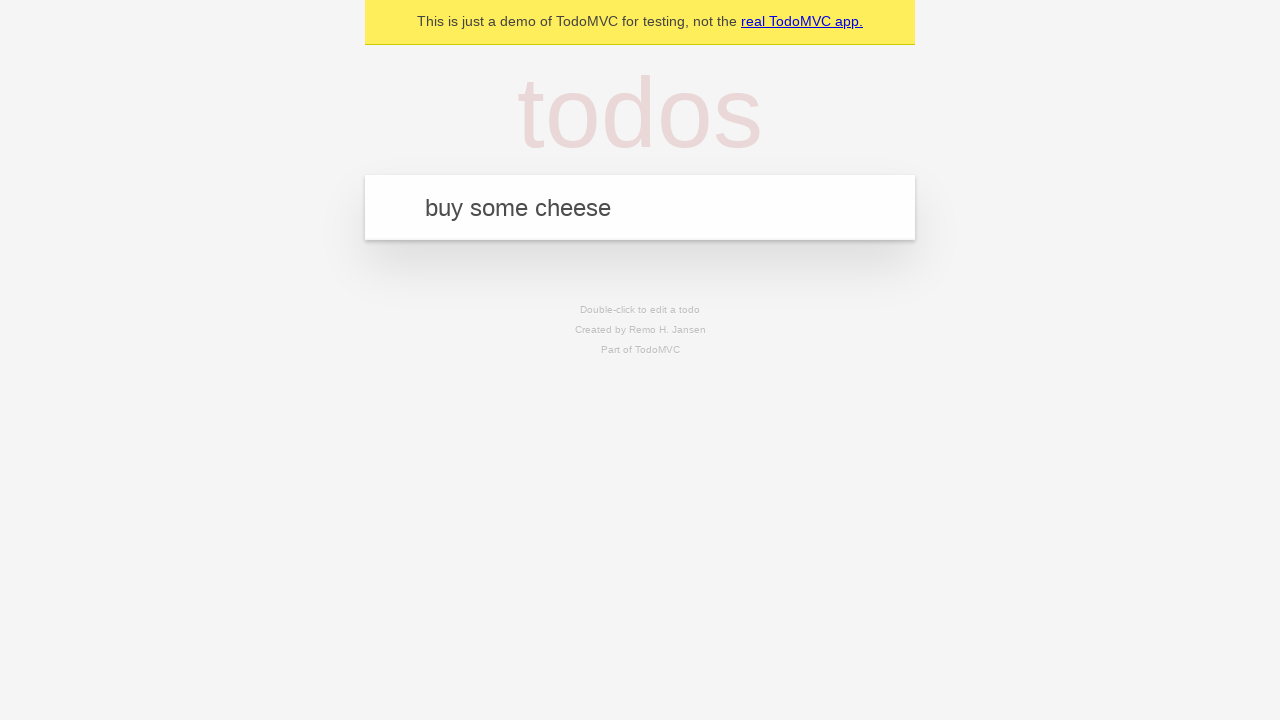

Pressed Enter to create todo 'buy some cheese' on internal:attr=[placeholder="What needs to be done?"i]
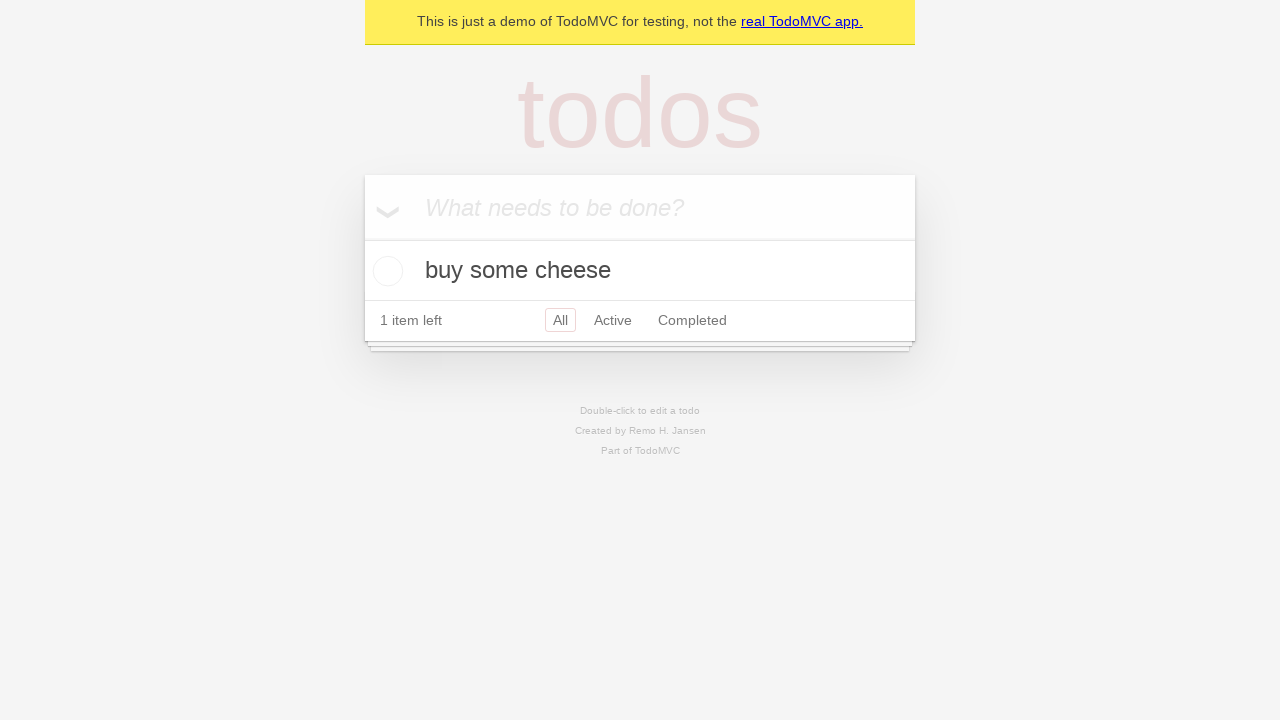

Filled todo input with 'feed the cat' on internal:attr=[placeholder="What needs to be done?"i]
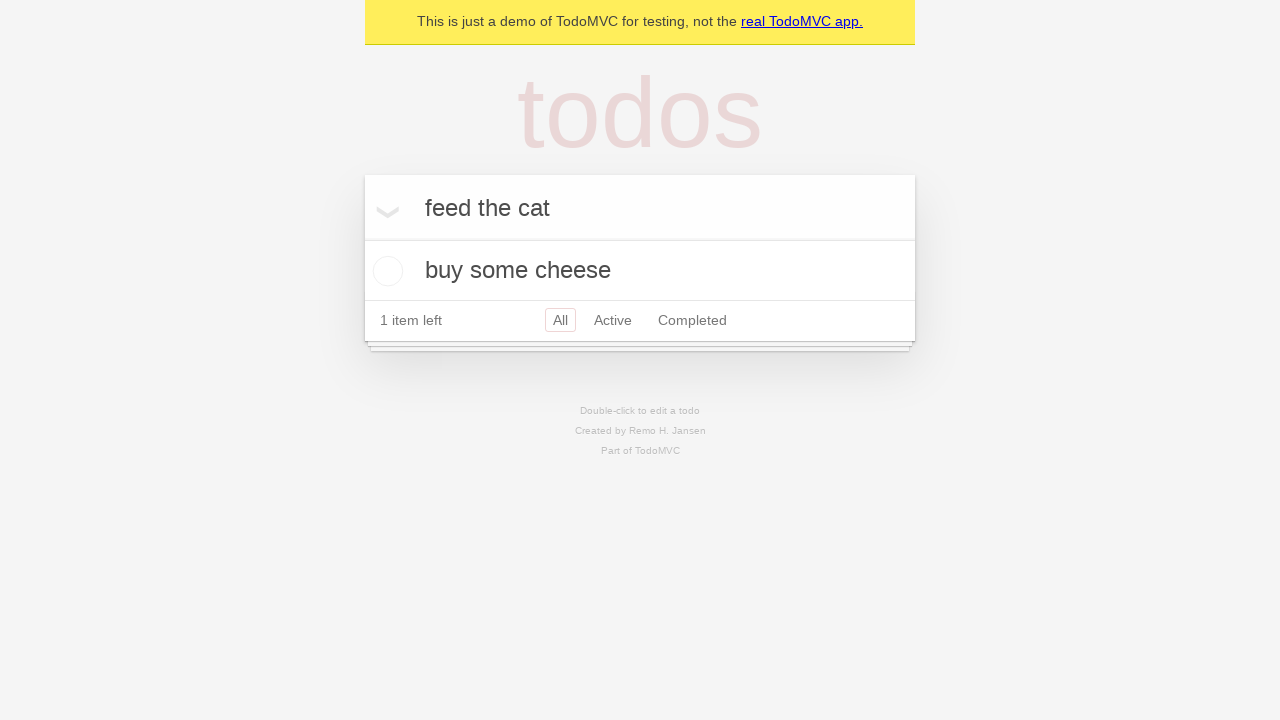

Pressed Enter to create todo 'feed the cat' on internal:attr=[placeholder="What needs to be done?"i]
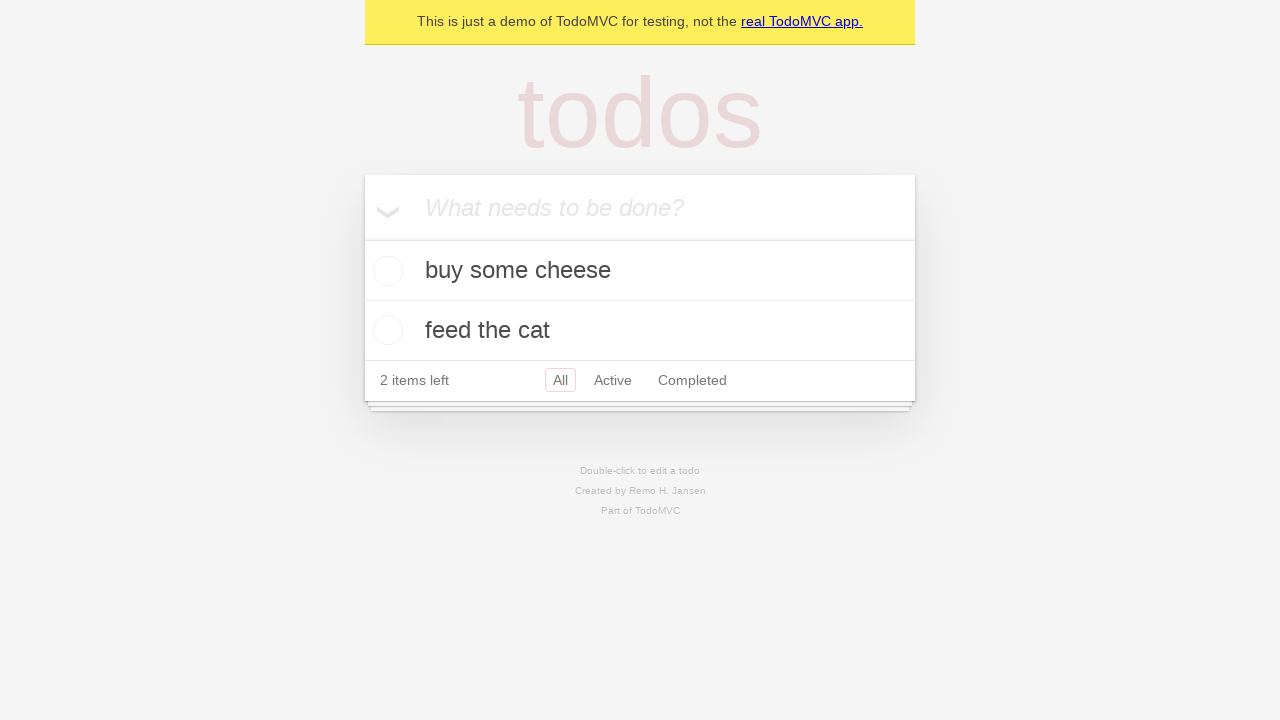

Filled todo input with 'book a doctors appointment' on internal:attr=[placeholder="What needs to be done?"i]
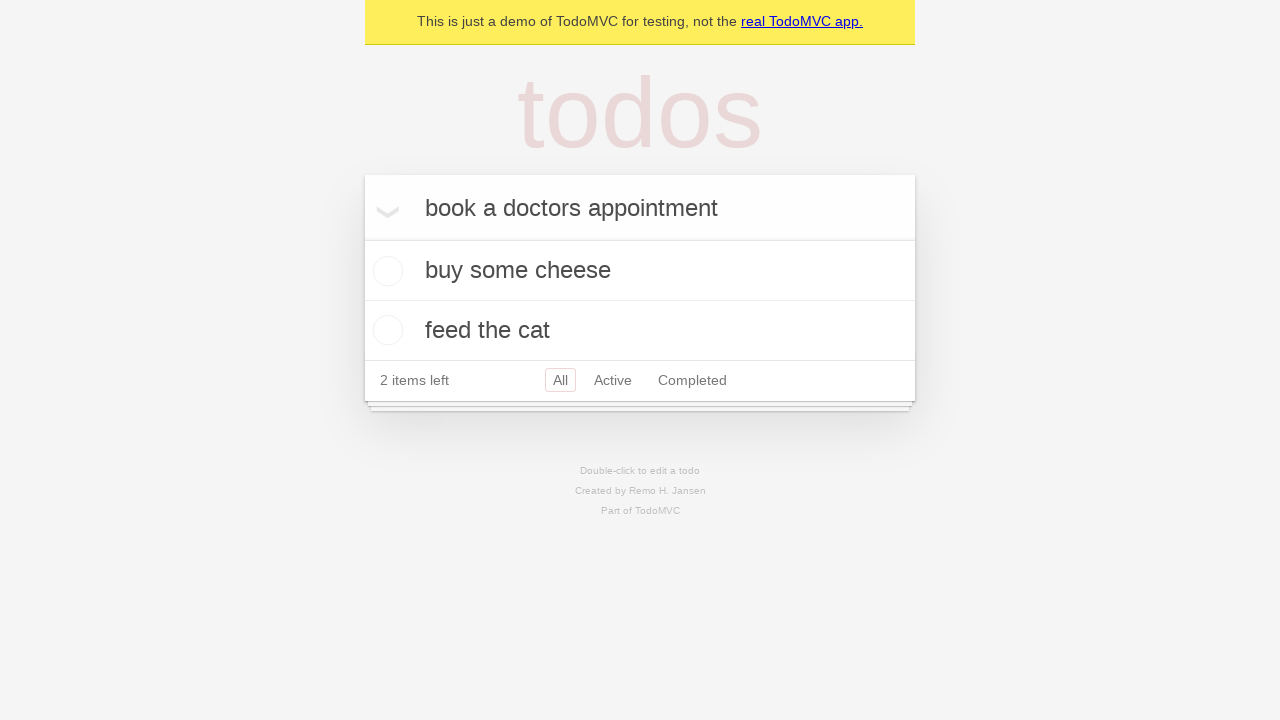

Pressed Enter to create todo 'book a doctors appointment' on internal:attr=[placeholder="What needs to be done?"i]
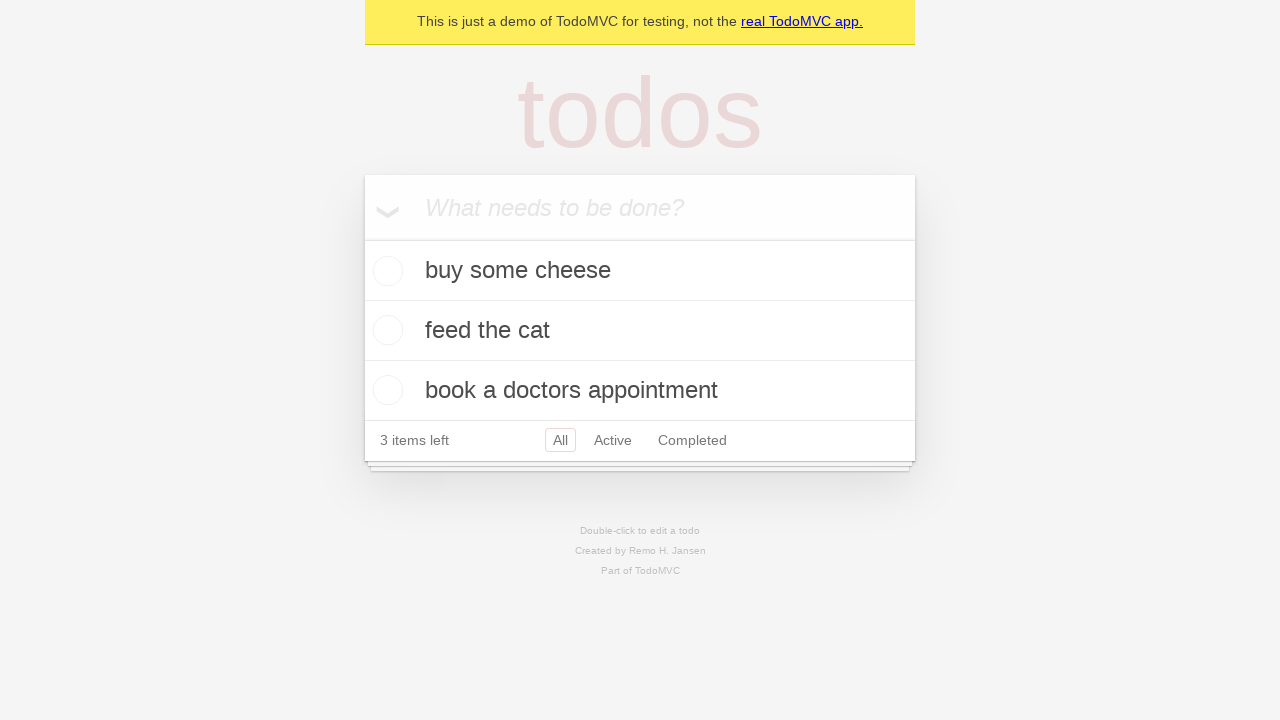

All 3 todo items loaded
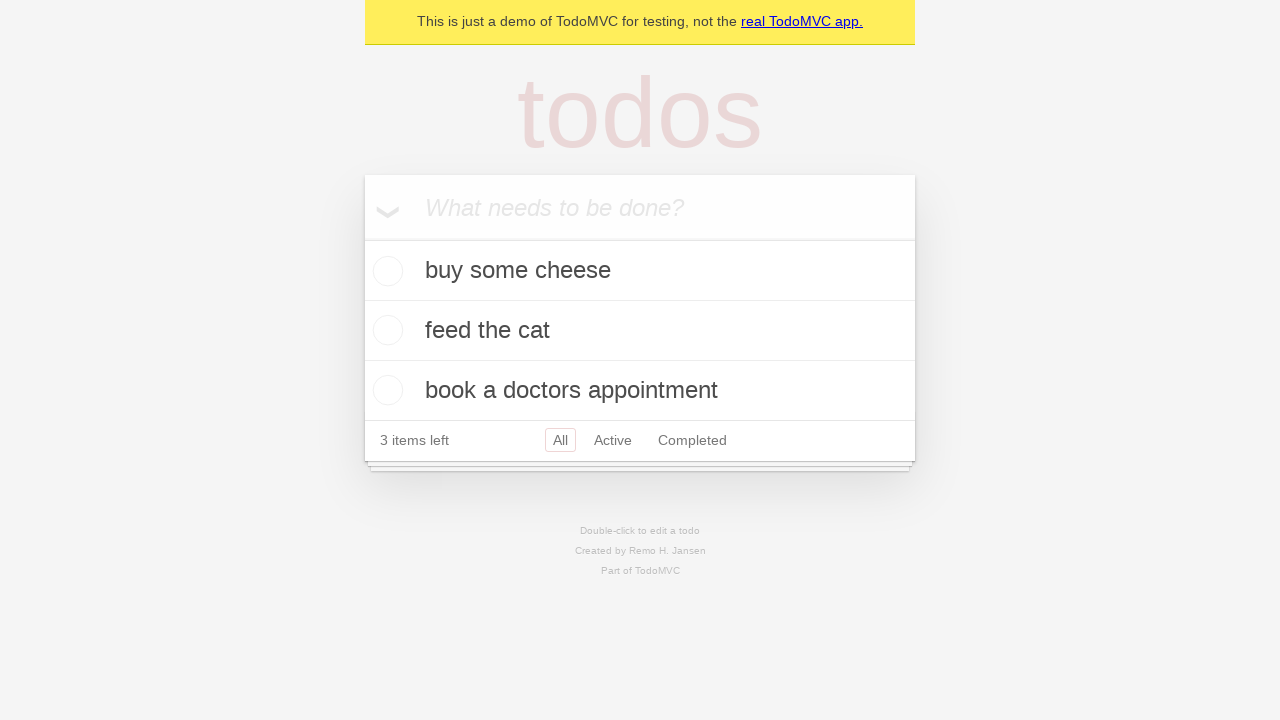

Checked the second todo item as completed at (385, 330) on [data-testid='todo-item'] >> nth=1 >> internal:role=checkbox
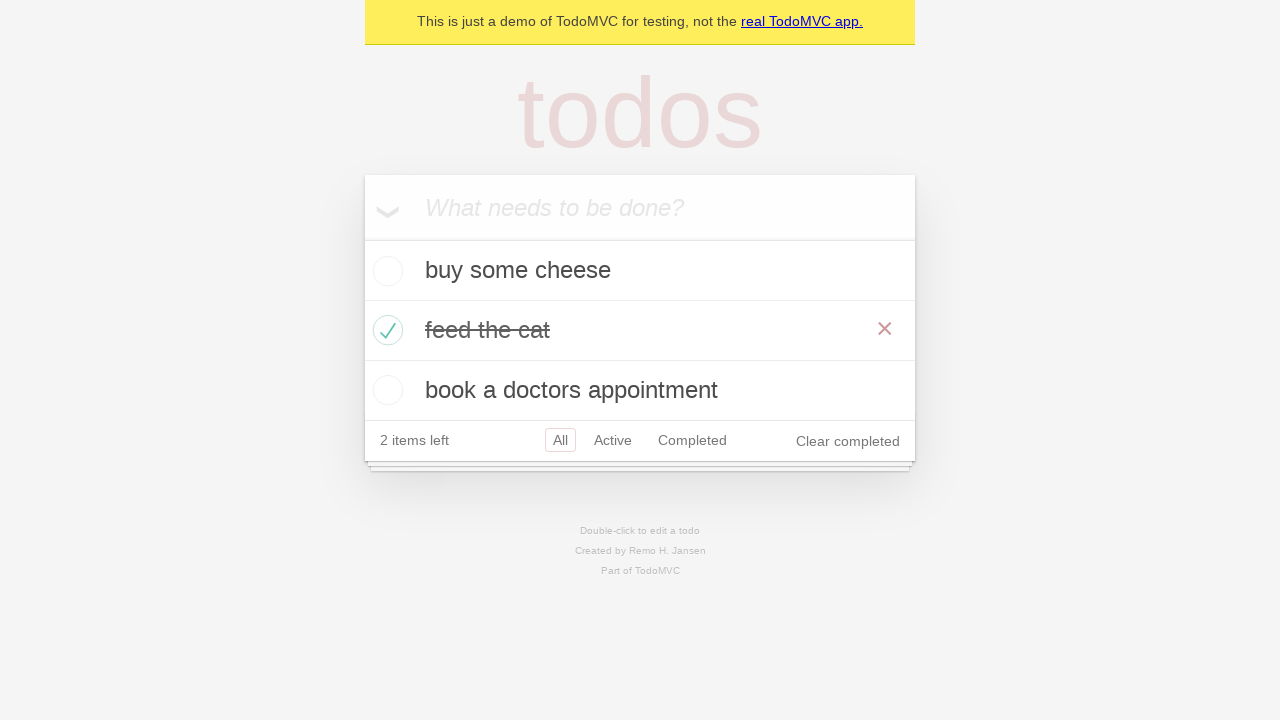

Clicked 'Clear completed' button at (848, 441) on internal:role=button[name="Clear completed"i]
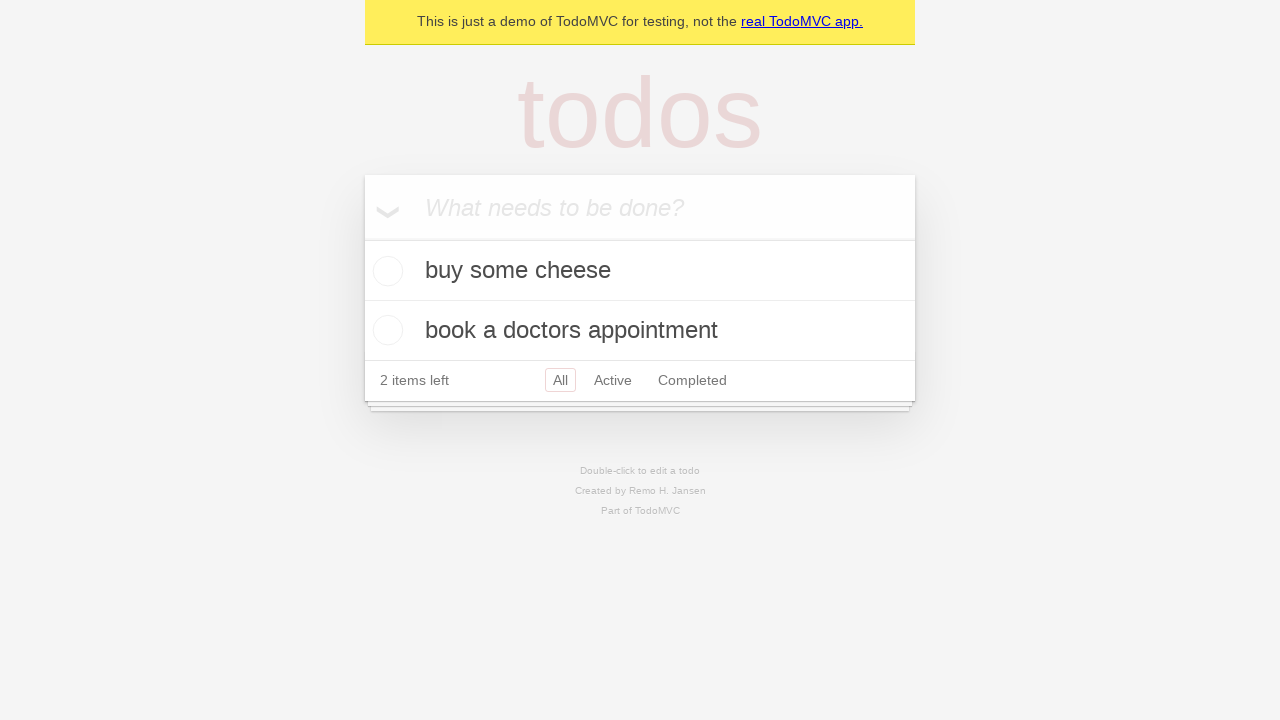

Waited for completed item to be removed from list
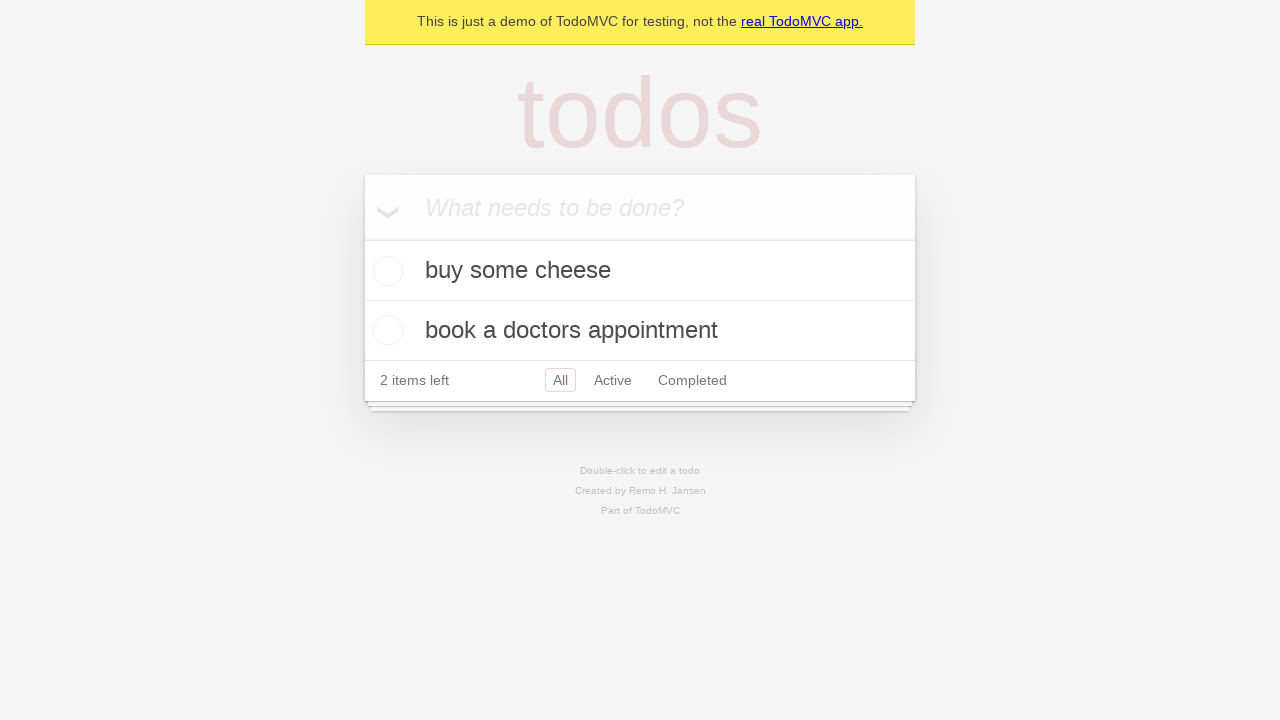

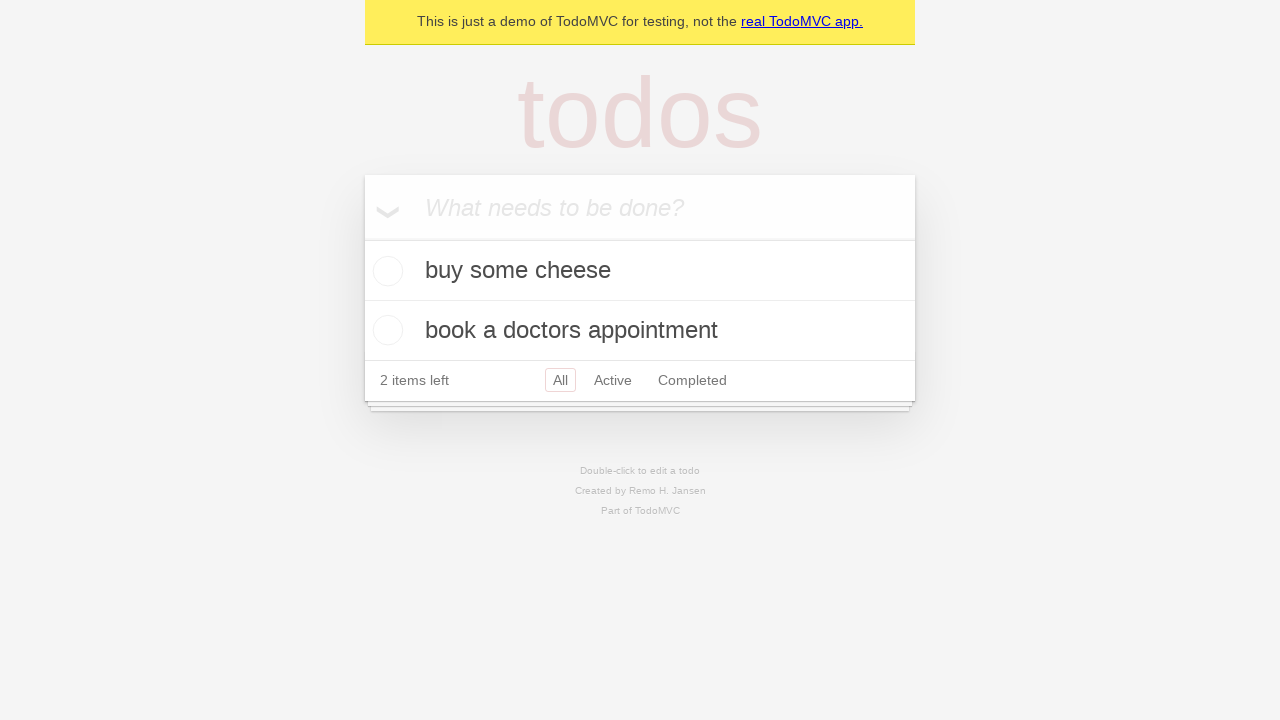